Tests multi-window handling by opening a new tab, extracting text from the second window, and using it to fill a form field in the first window

Starting URL: https://rahulshettyacademy.com/angularpractice/

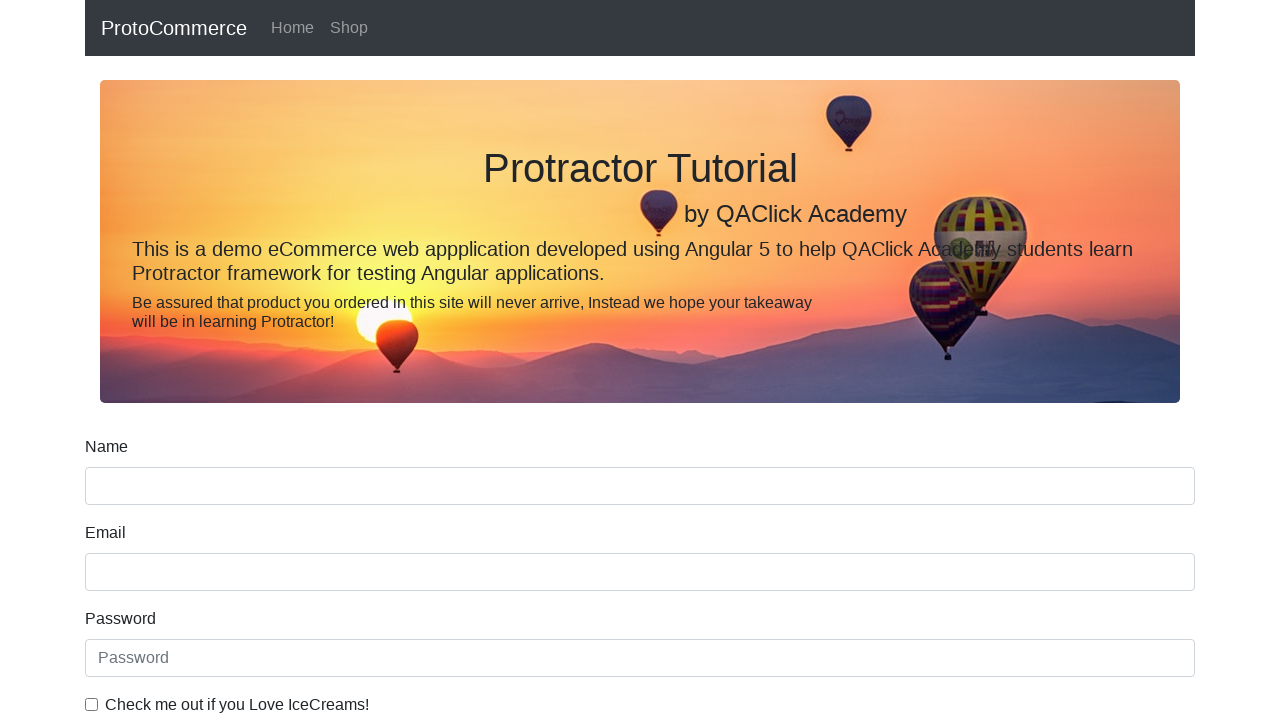

Stored reference to first page
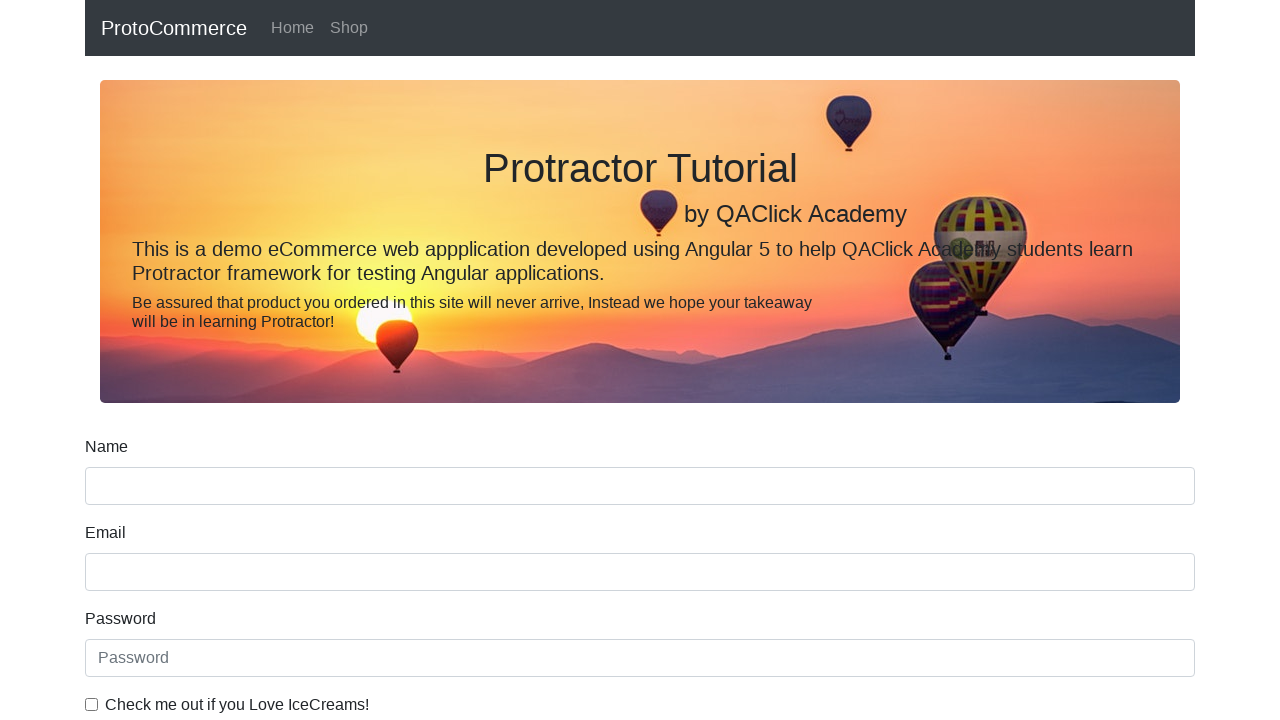

Opened new tab
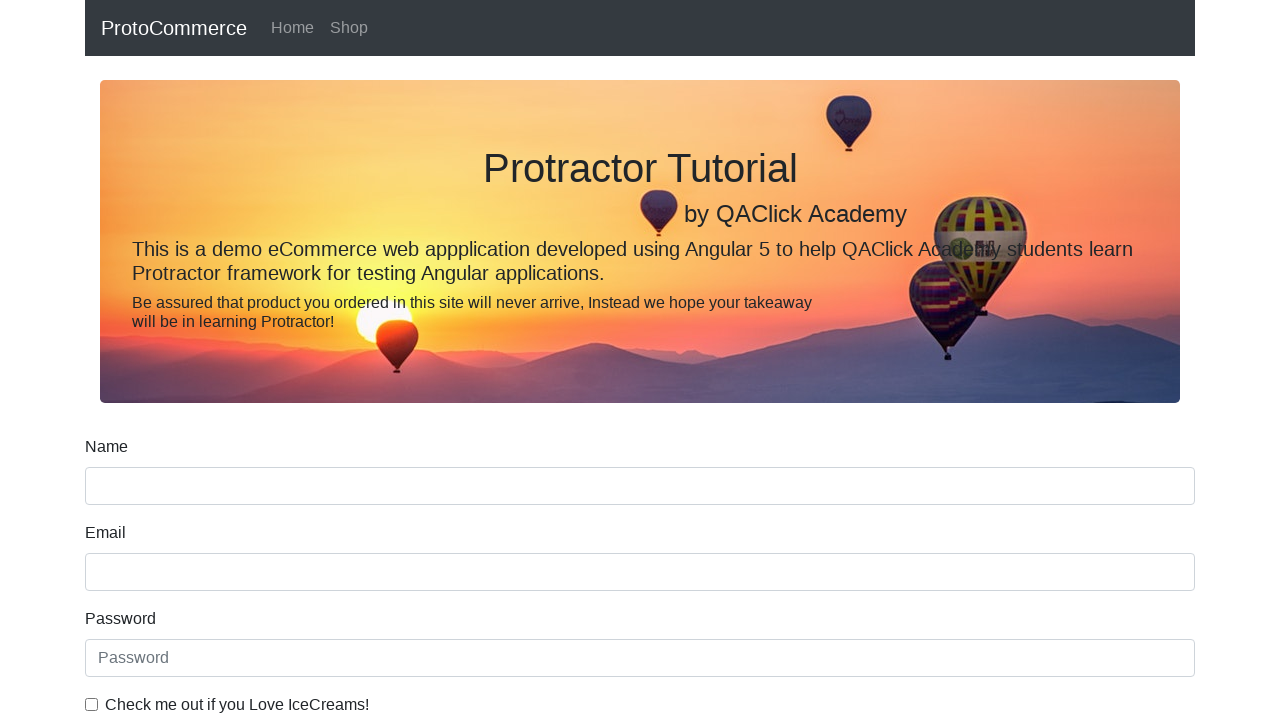

Navigated second page to https://rahulshettyacademy.com/
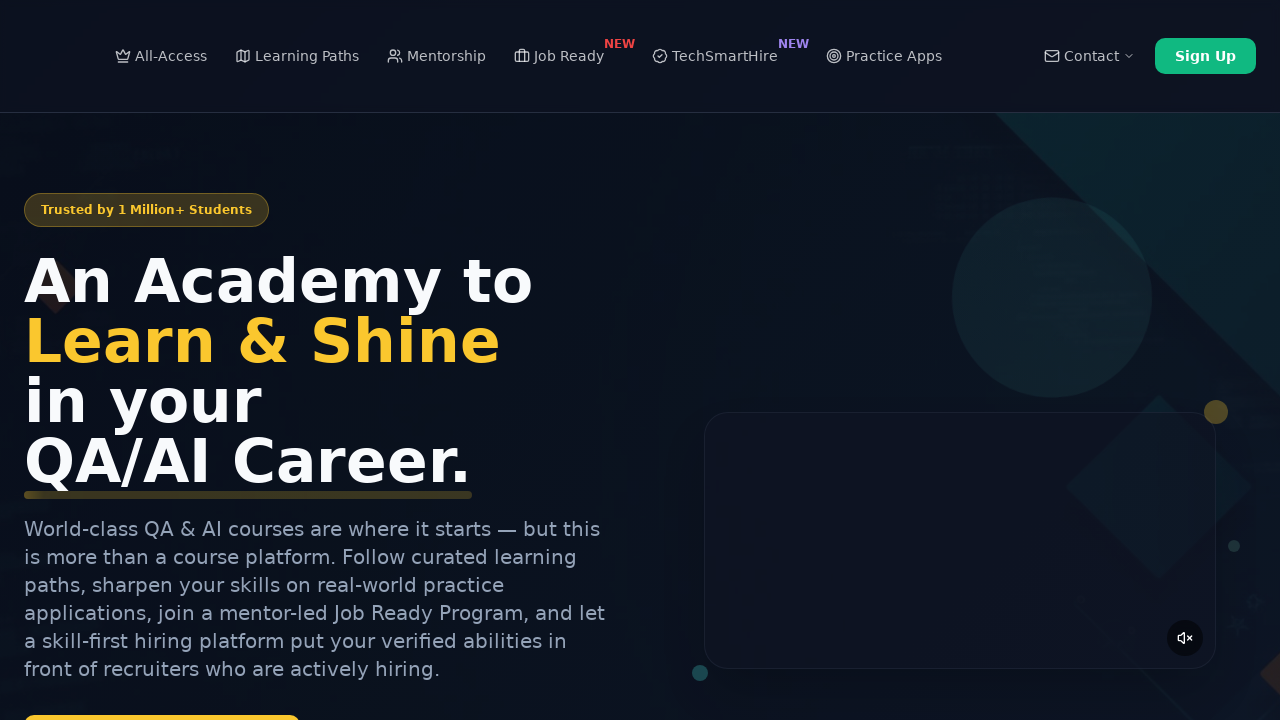

Located course links on second page
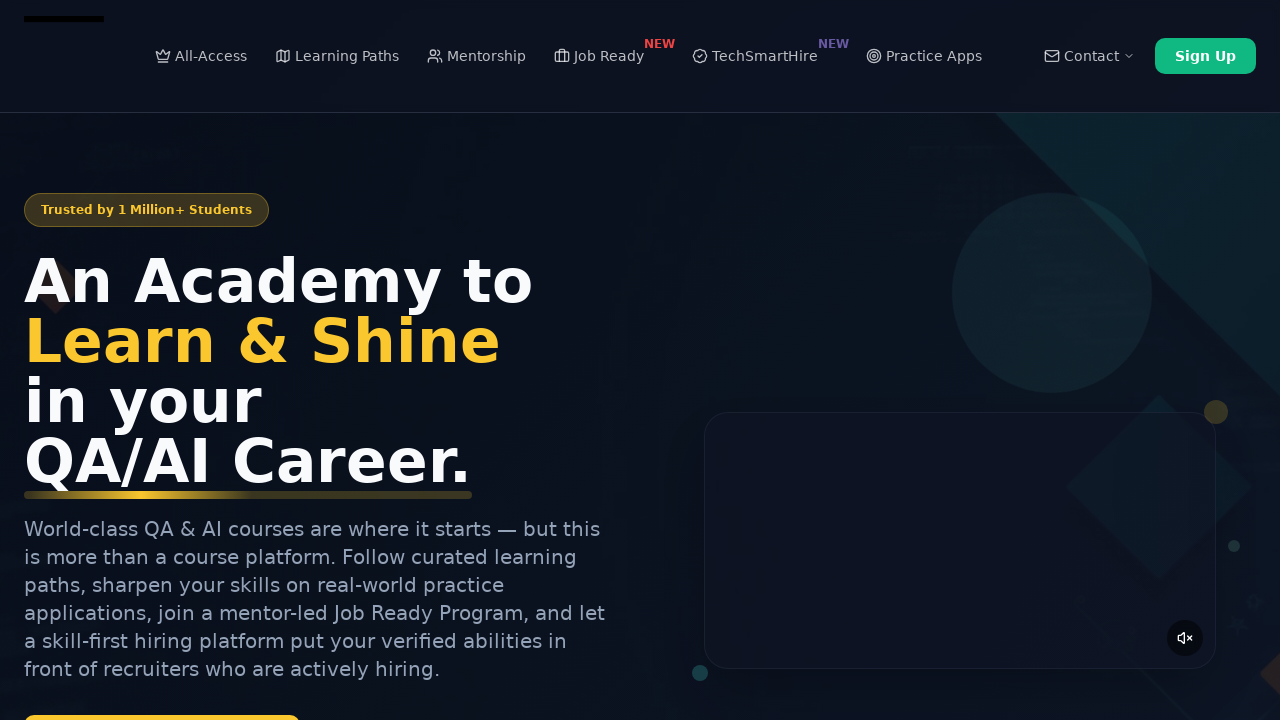

Extracted course name from second course link: Playwright Testing
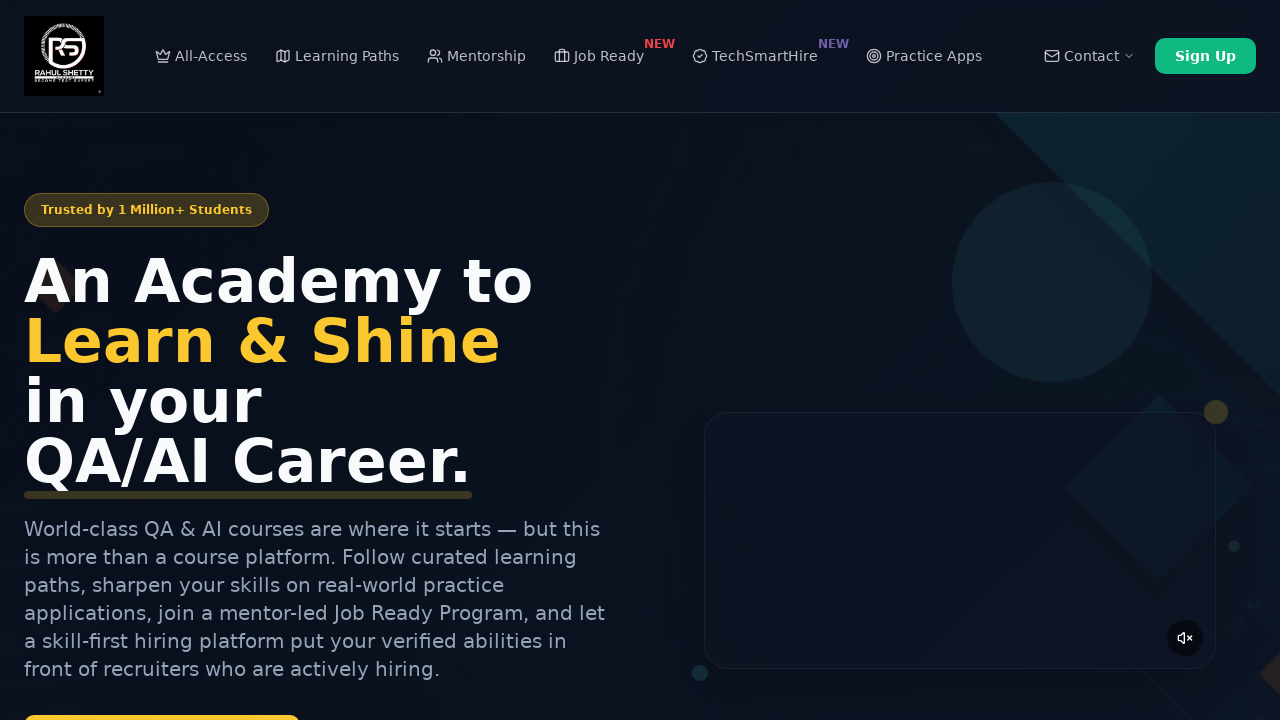

Switched focus back to first page
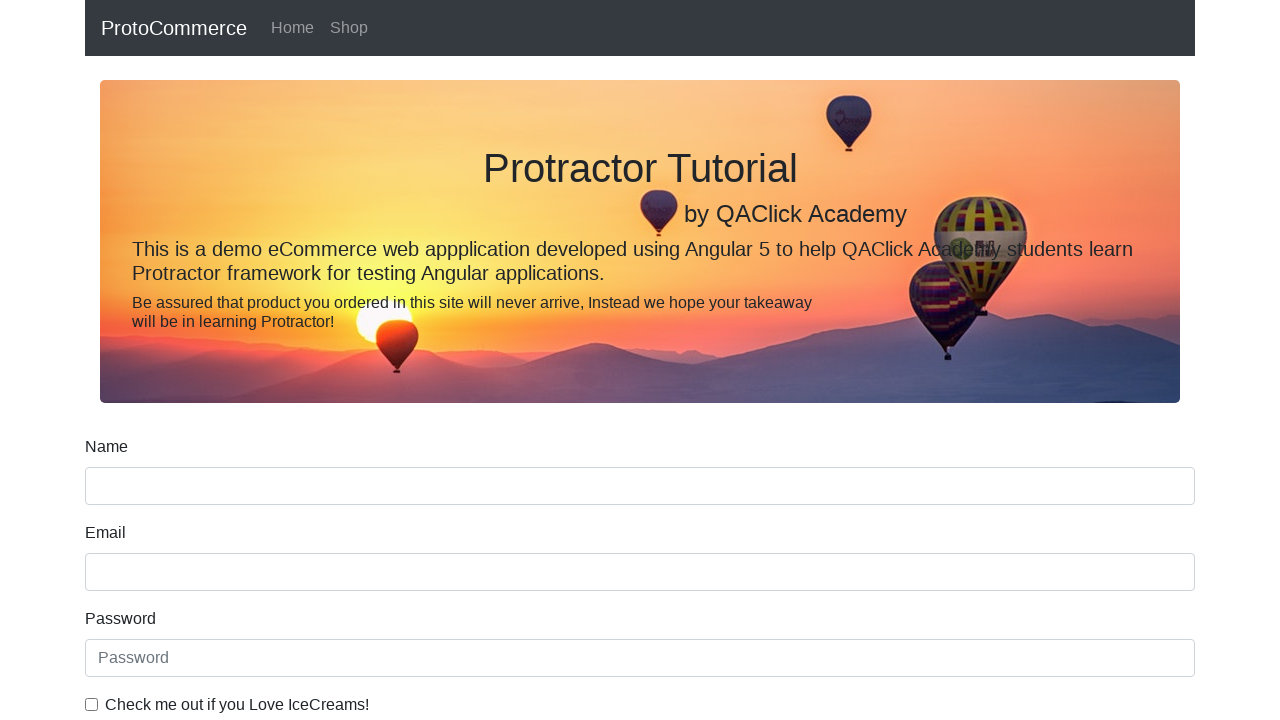

Filled name field with course name: Playwright Testing on [name='name']
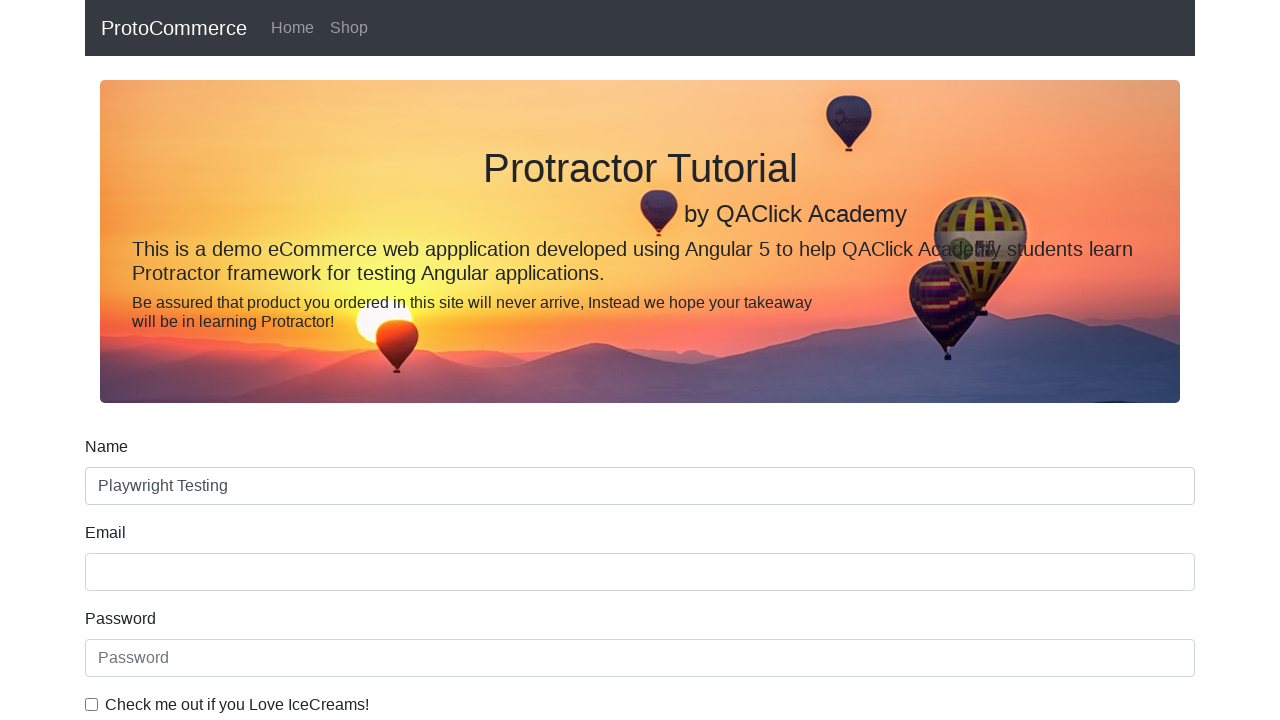

Closed second page
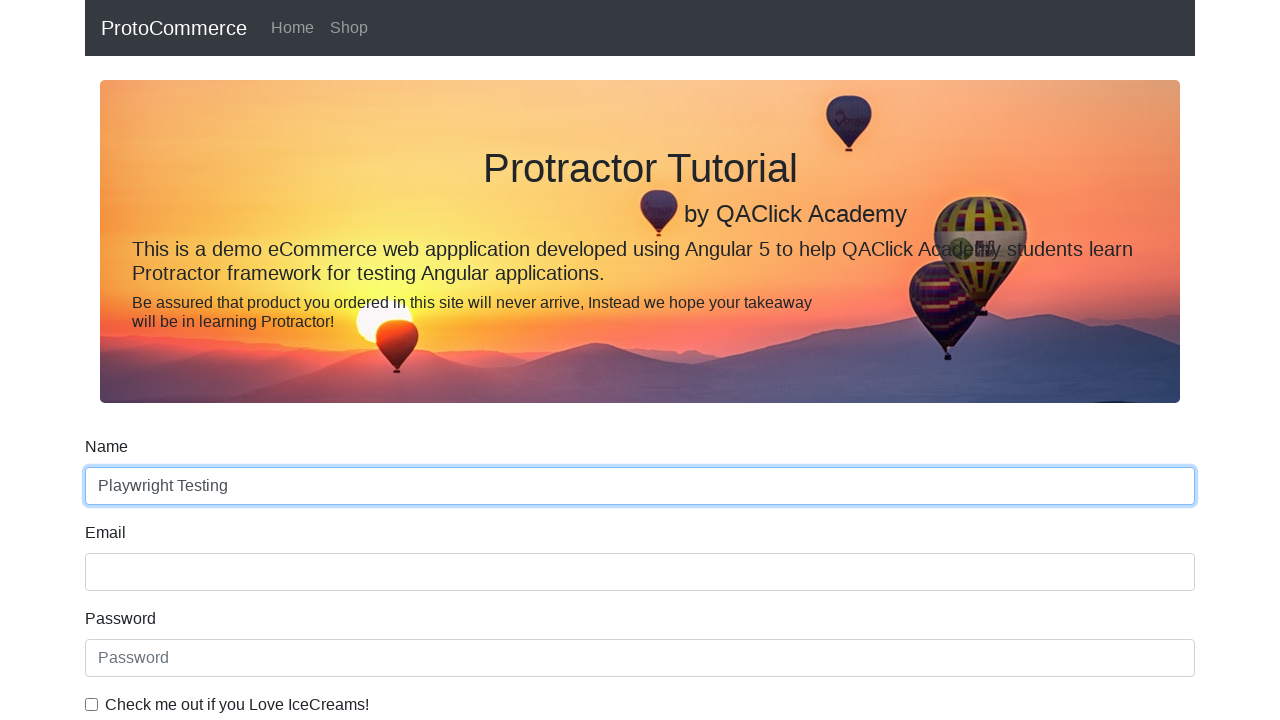

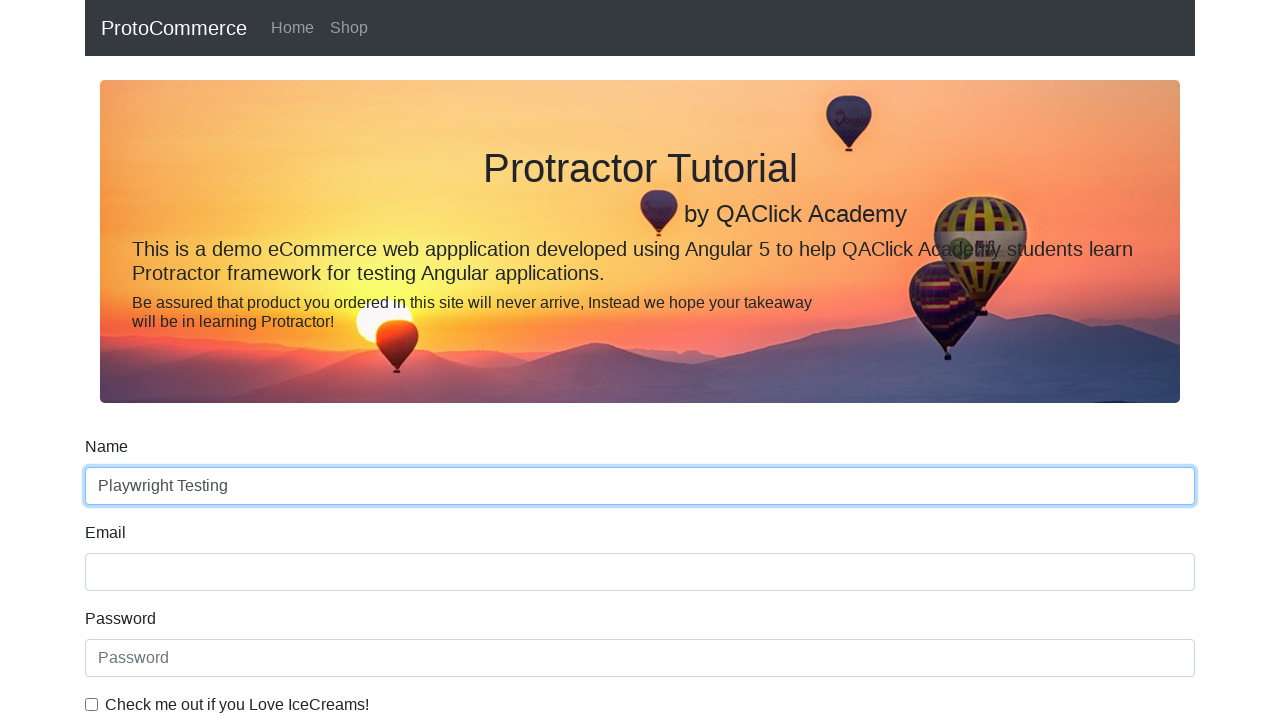